Tests iframe handling by switching to an embedded iframe, executing JavaScript to call a function and highlight an element, then switching back to verify iframe detection on the page.

Starting URL: https://www.w3schools.com/jsref/tryit.asp?filename=tryjsref_submit_get

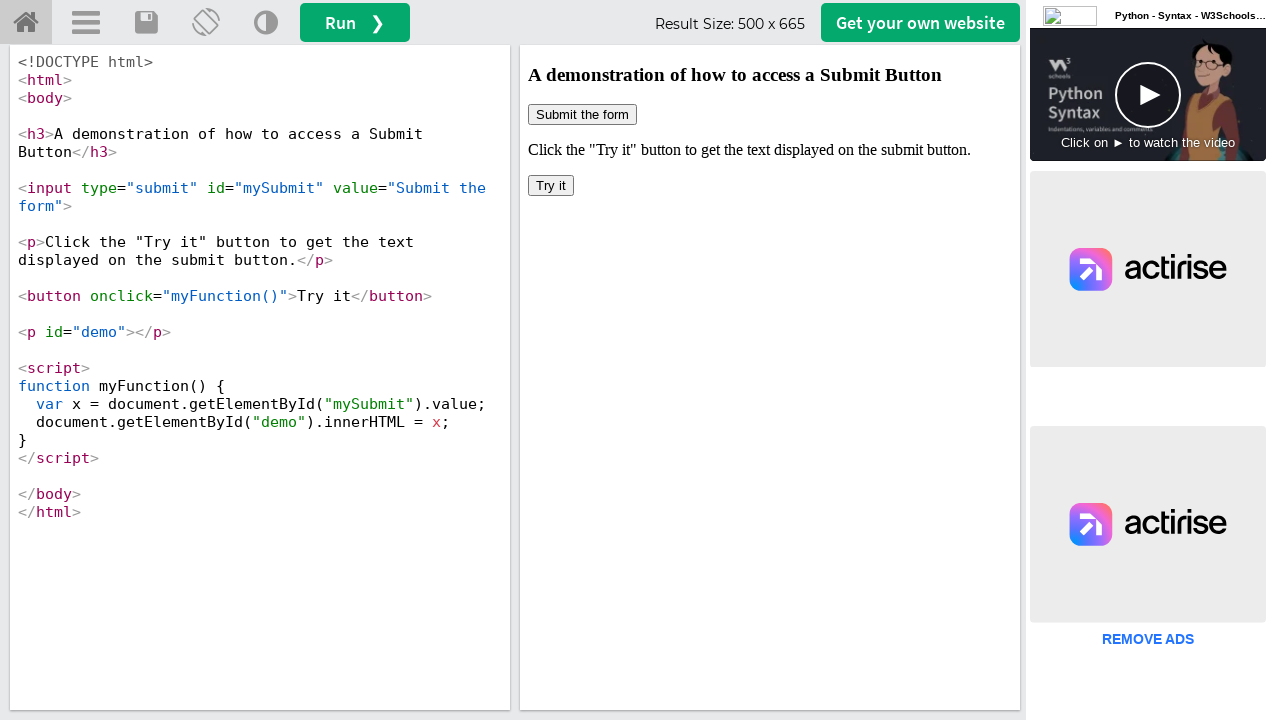

Set viewport size to 1920x1080
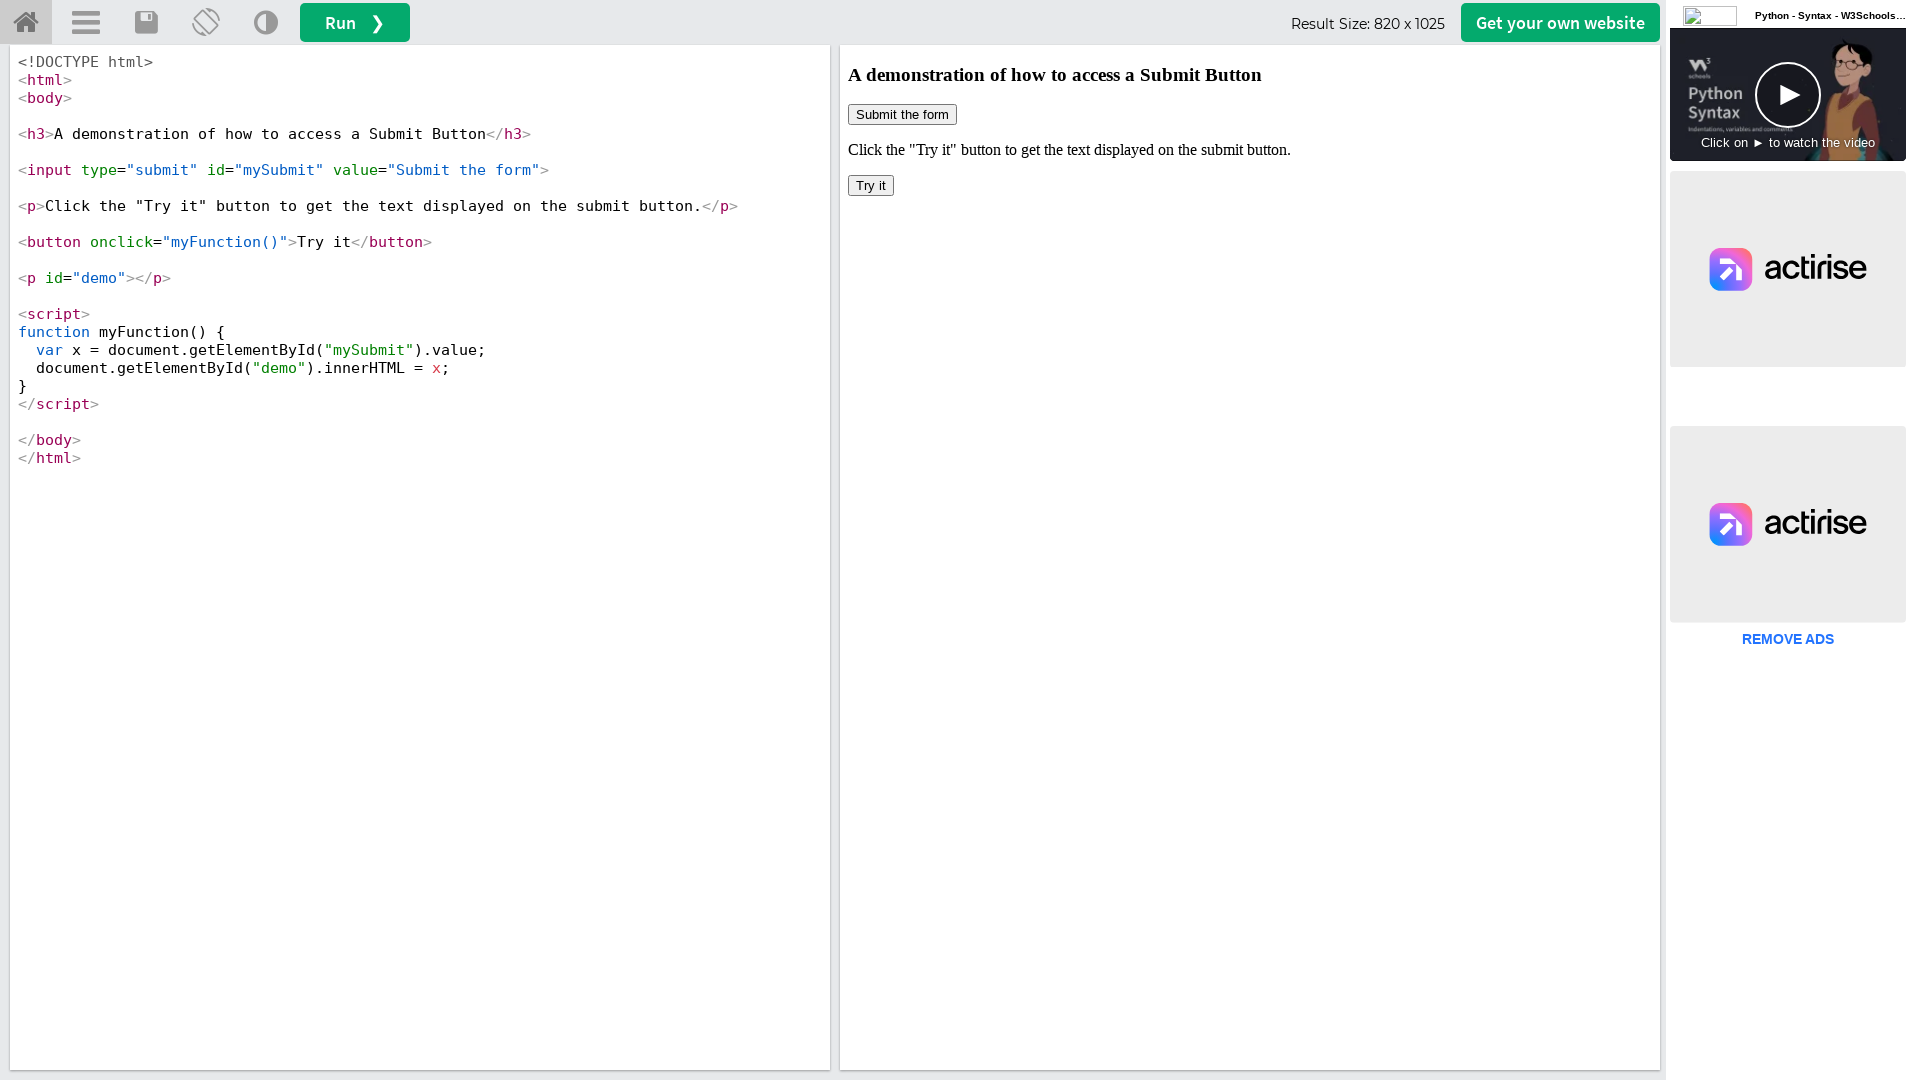

Located iframe element with ID 'iframeResult'
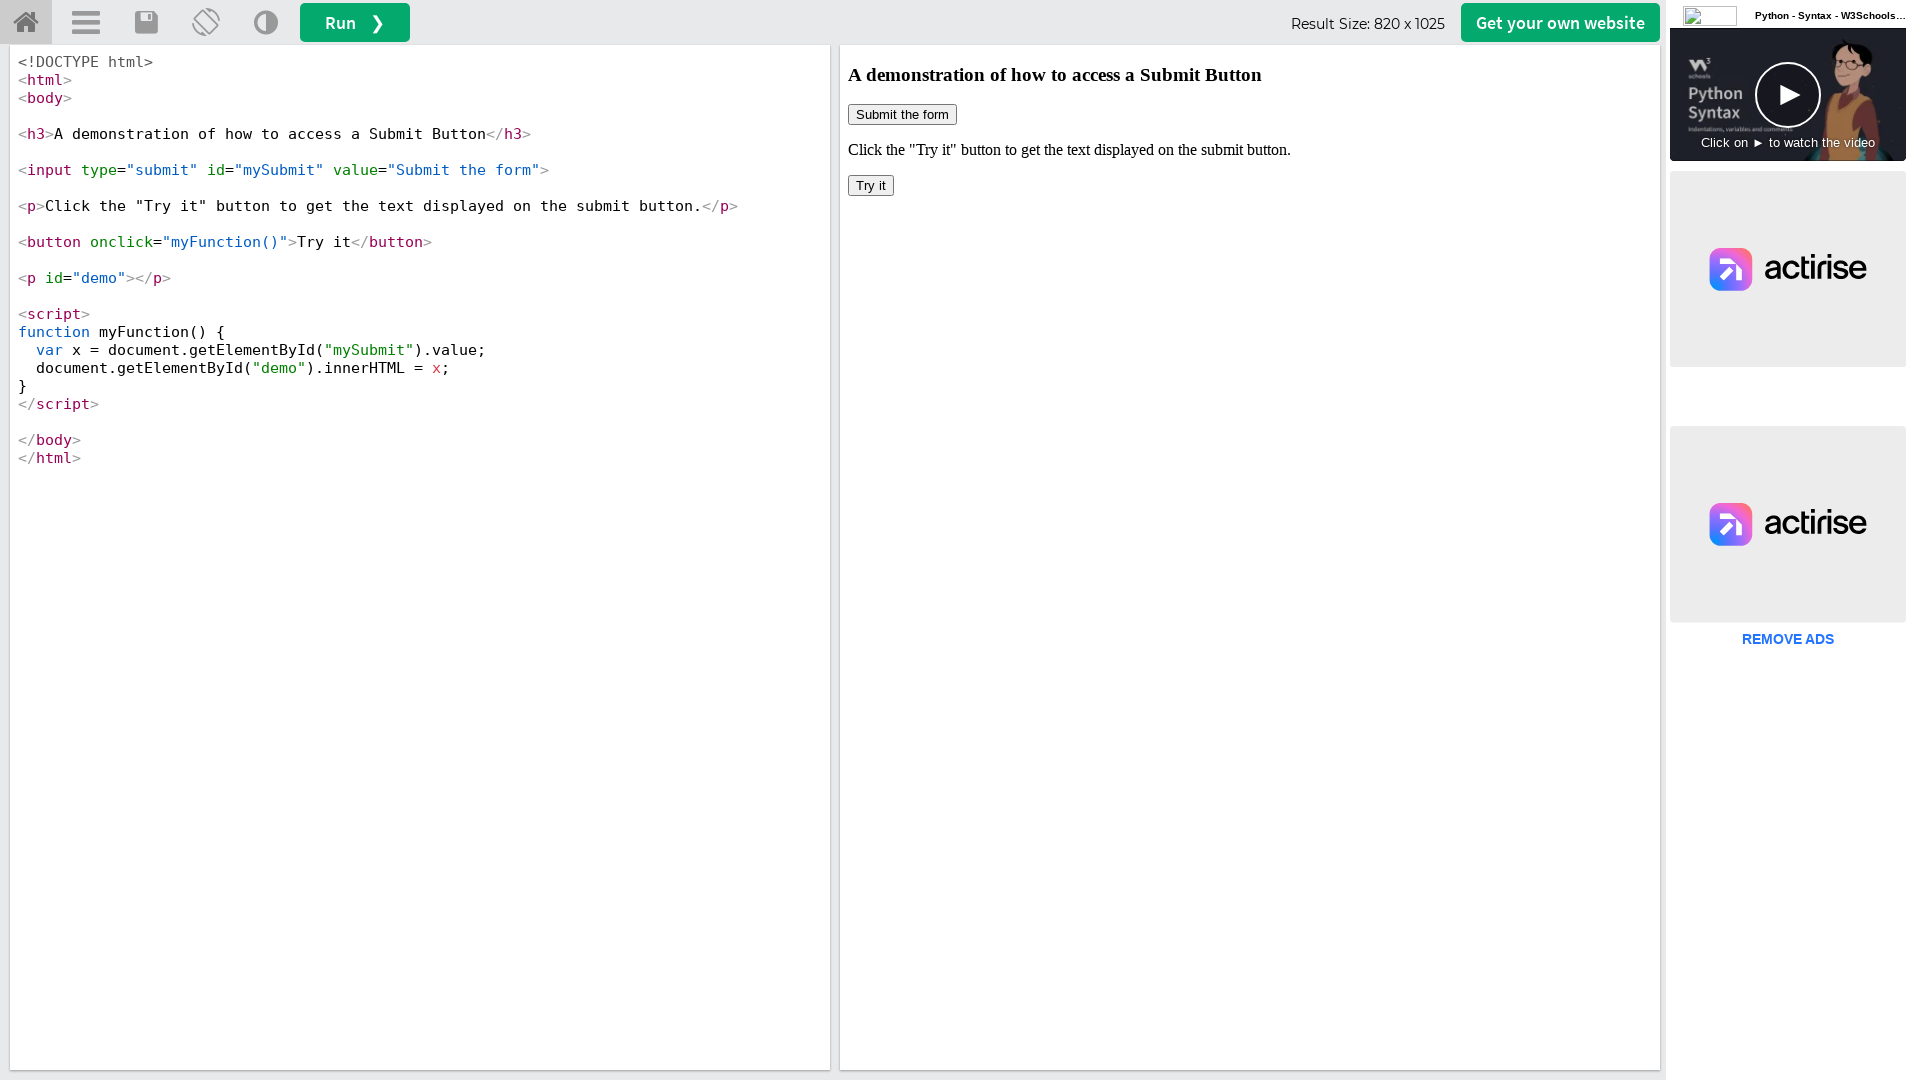

Attempted to get iframe by name 'iframeResult'
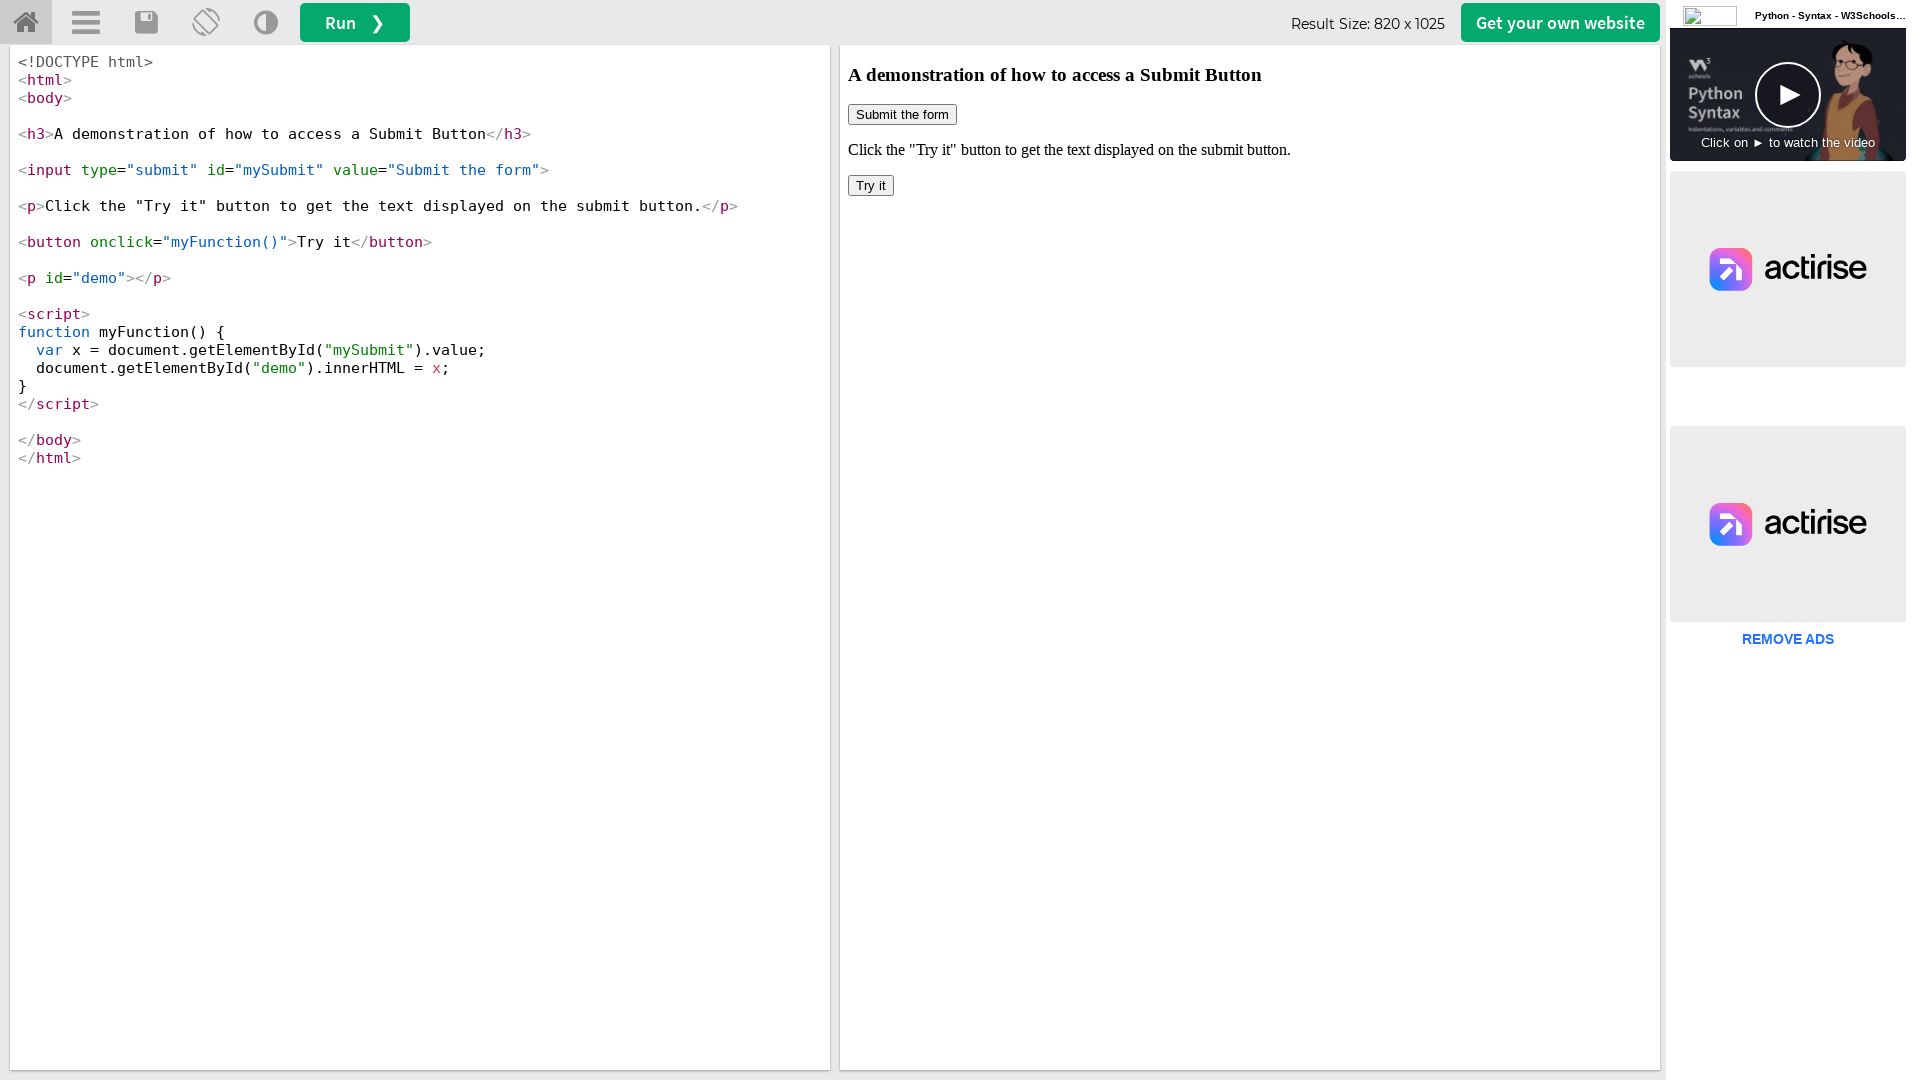

Executed myFunction() within iframe context
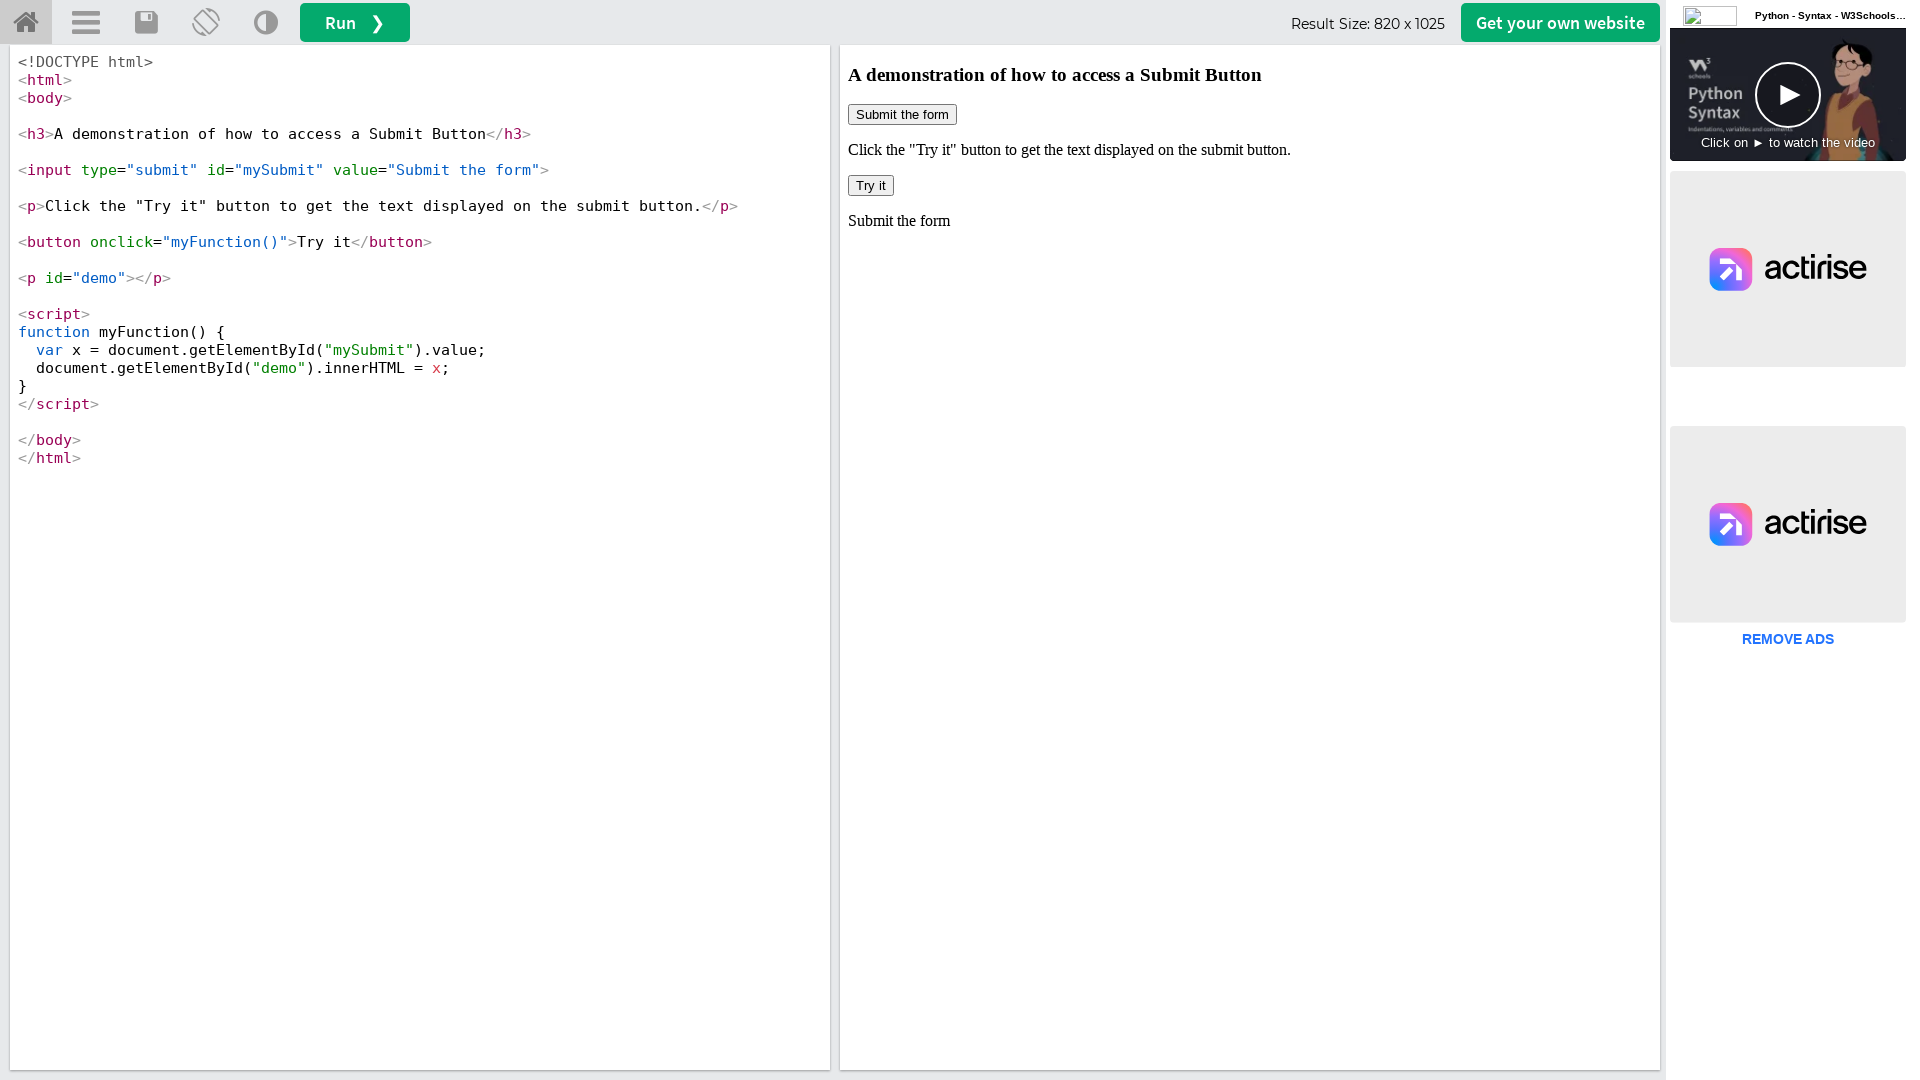

Highlighted submit button with yellow background and red border
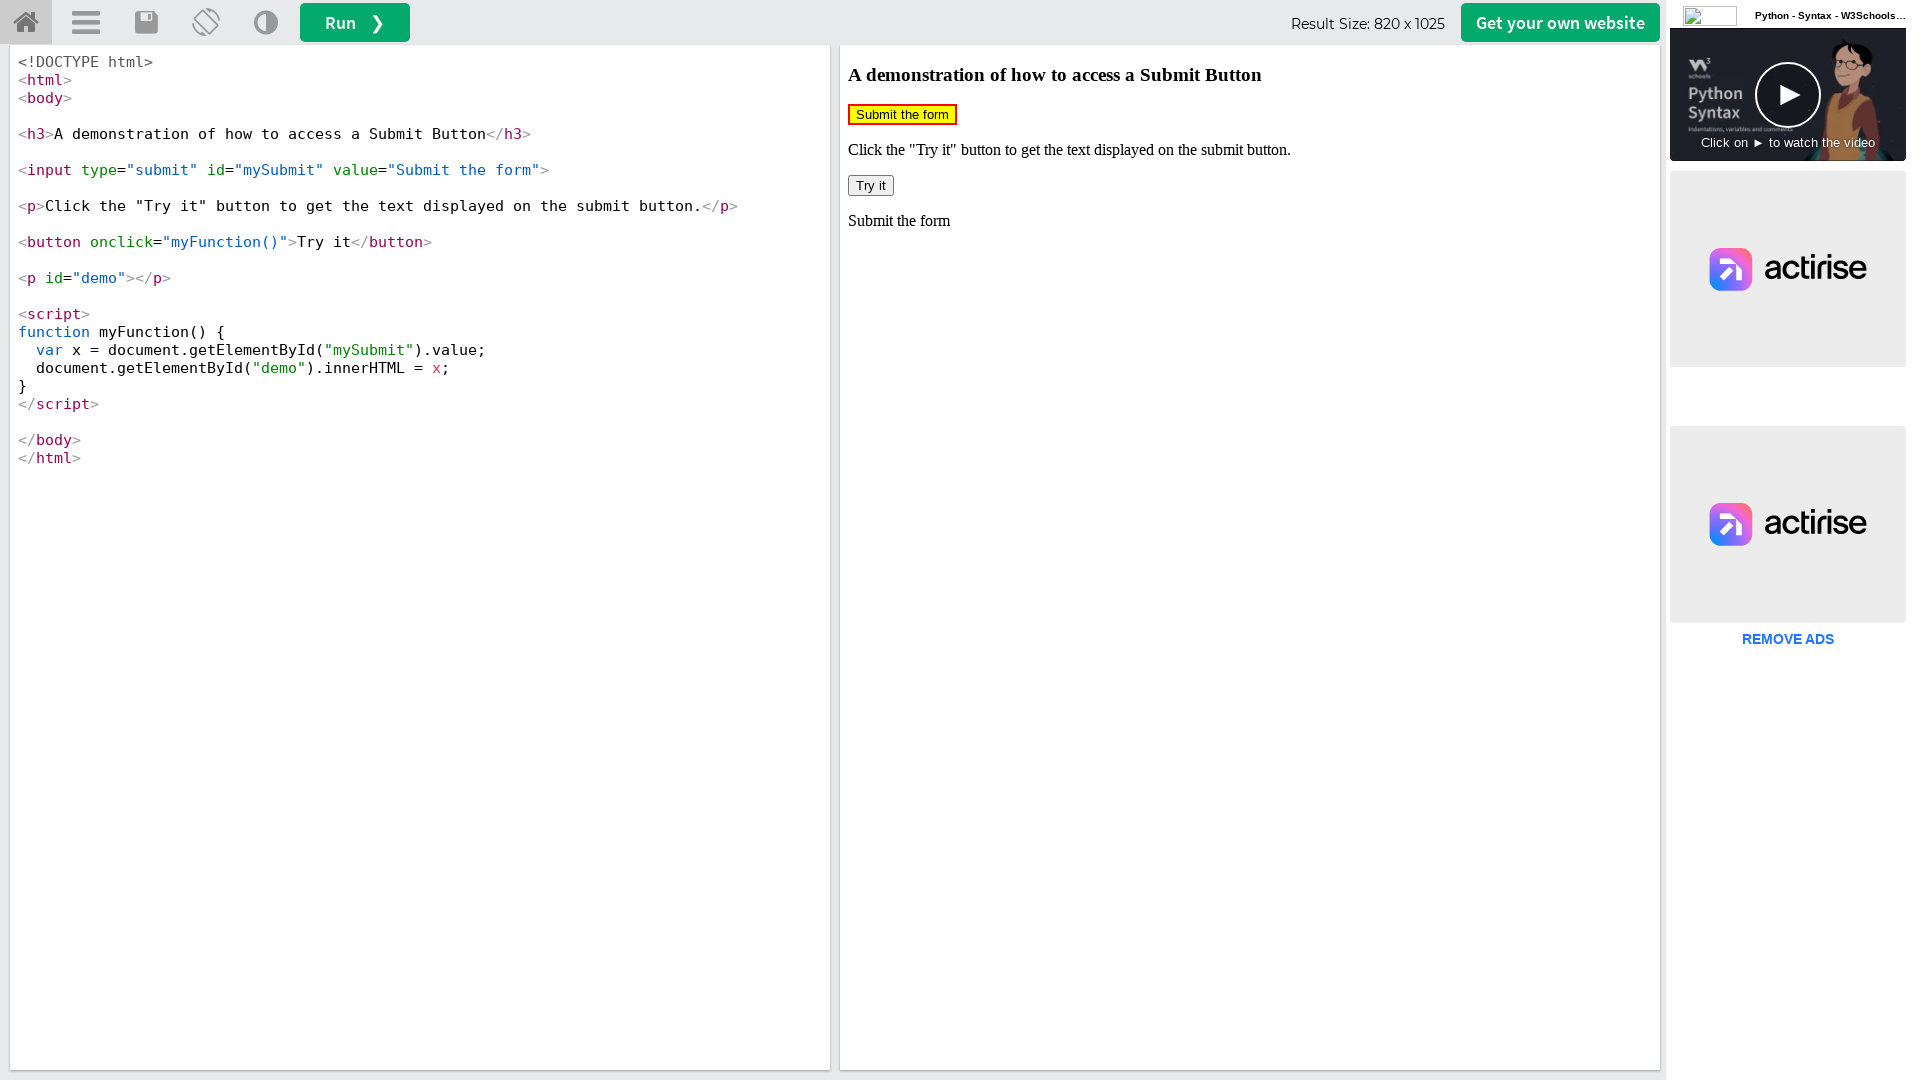

Waited 500ms to see highlighting effect
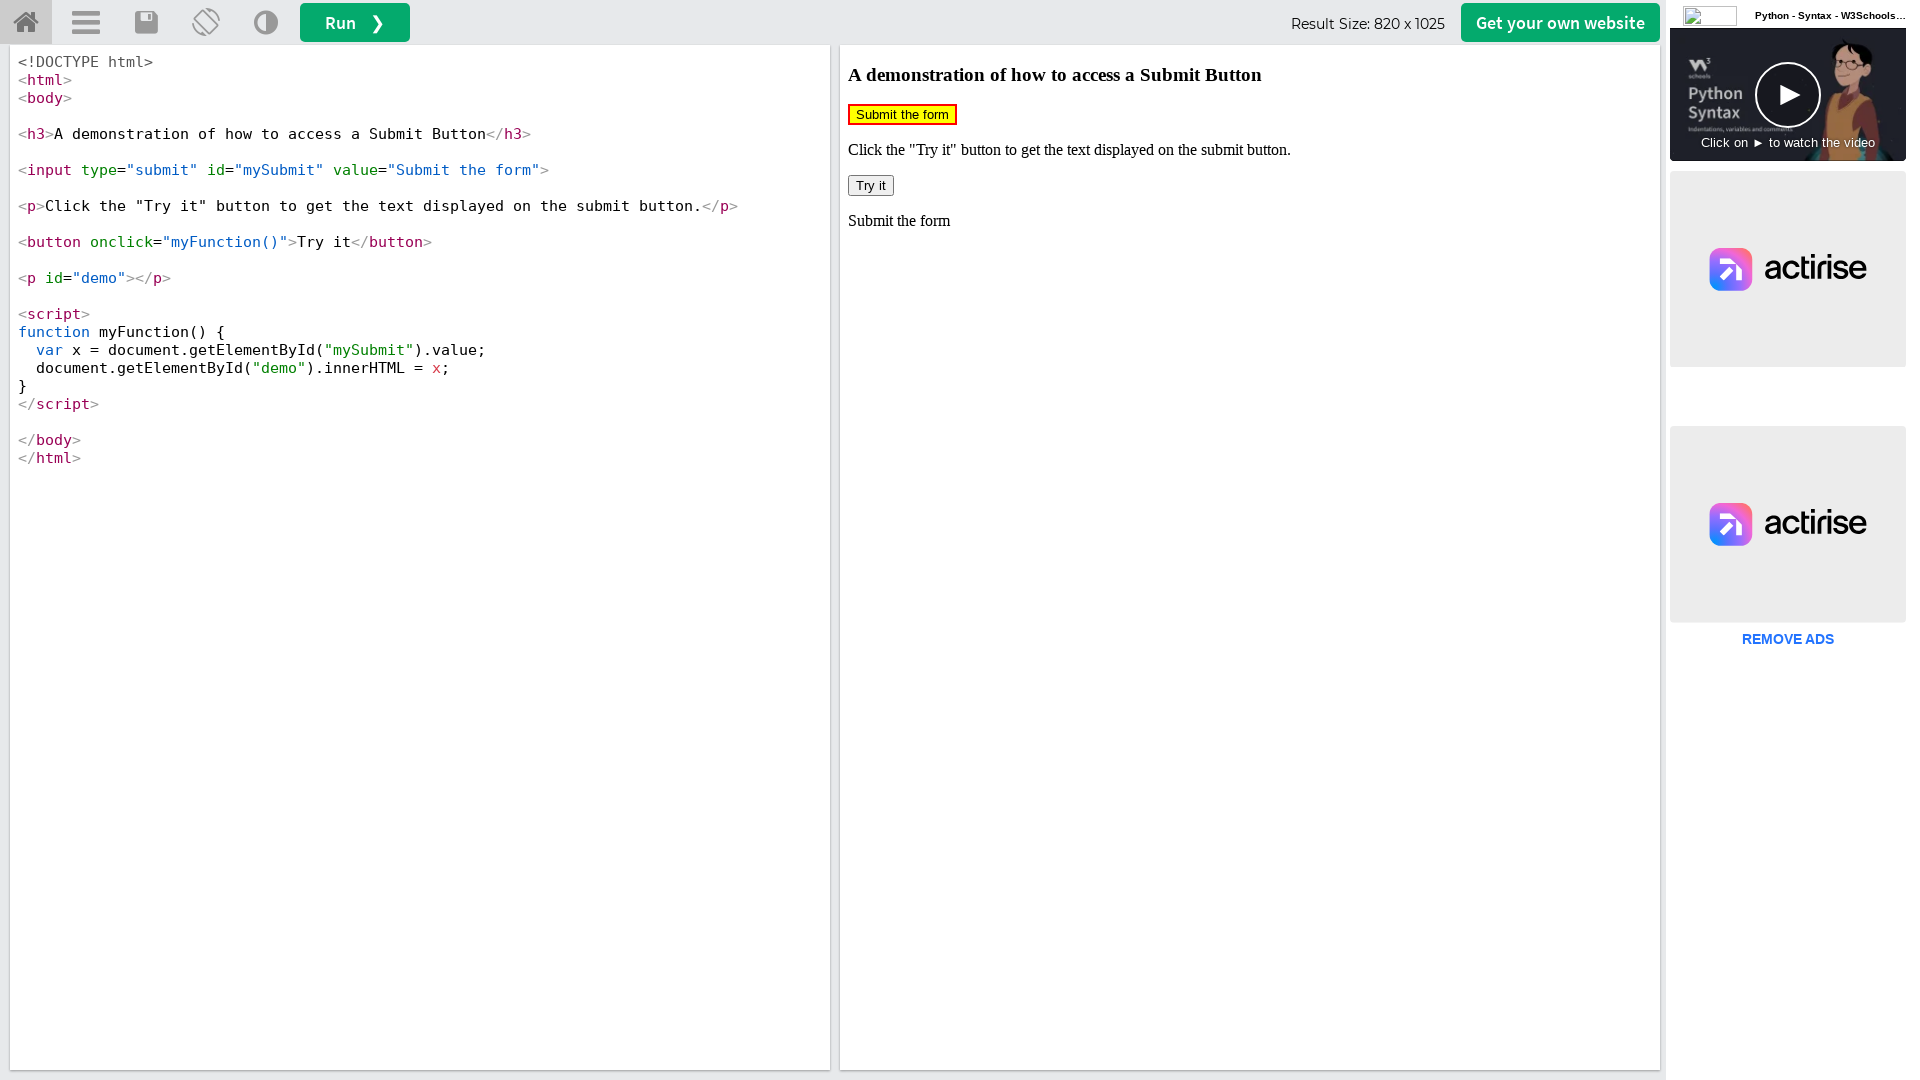

Counted iframes on page: 6 found
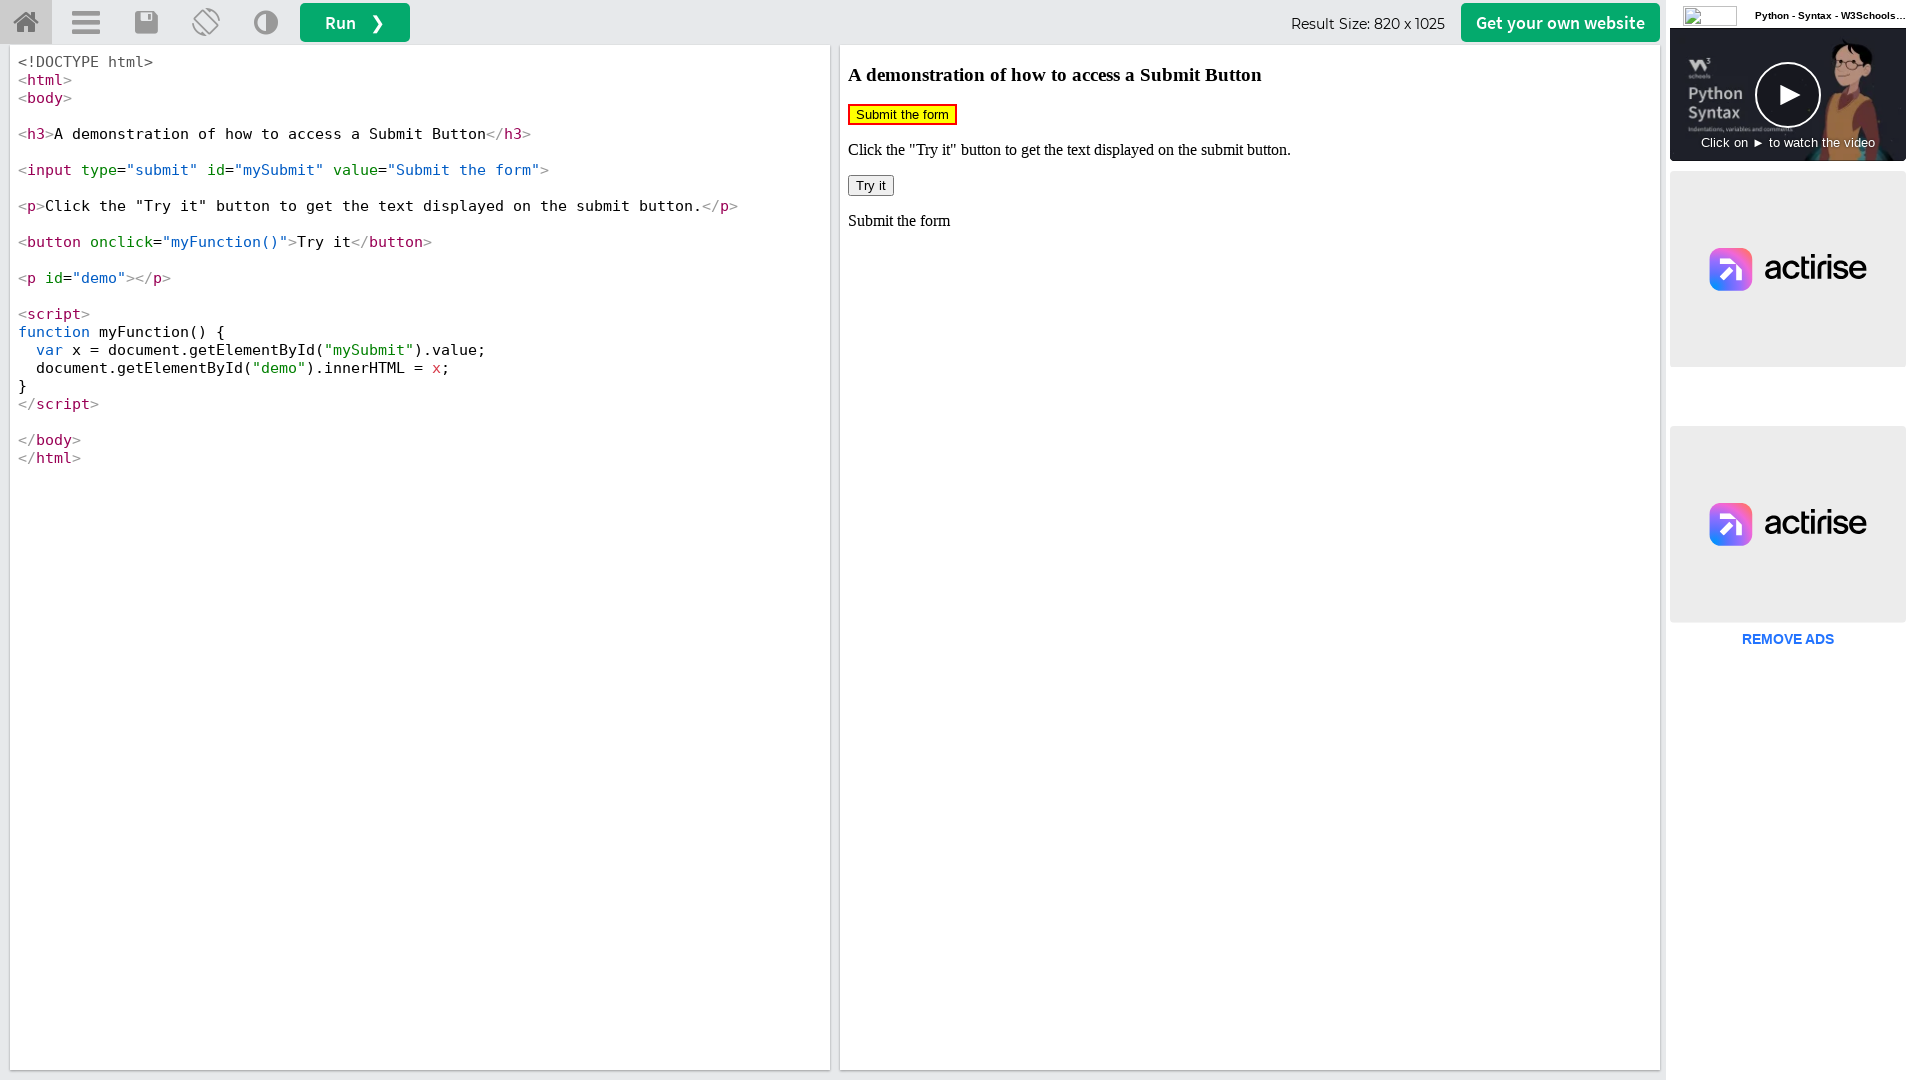

Retrieved all iframe elements from page
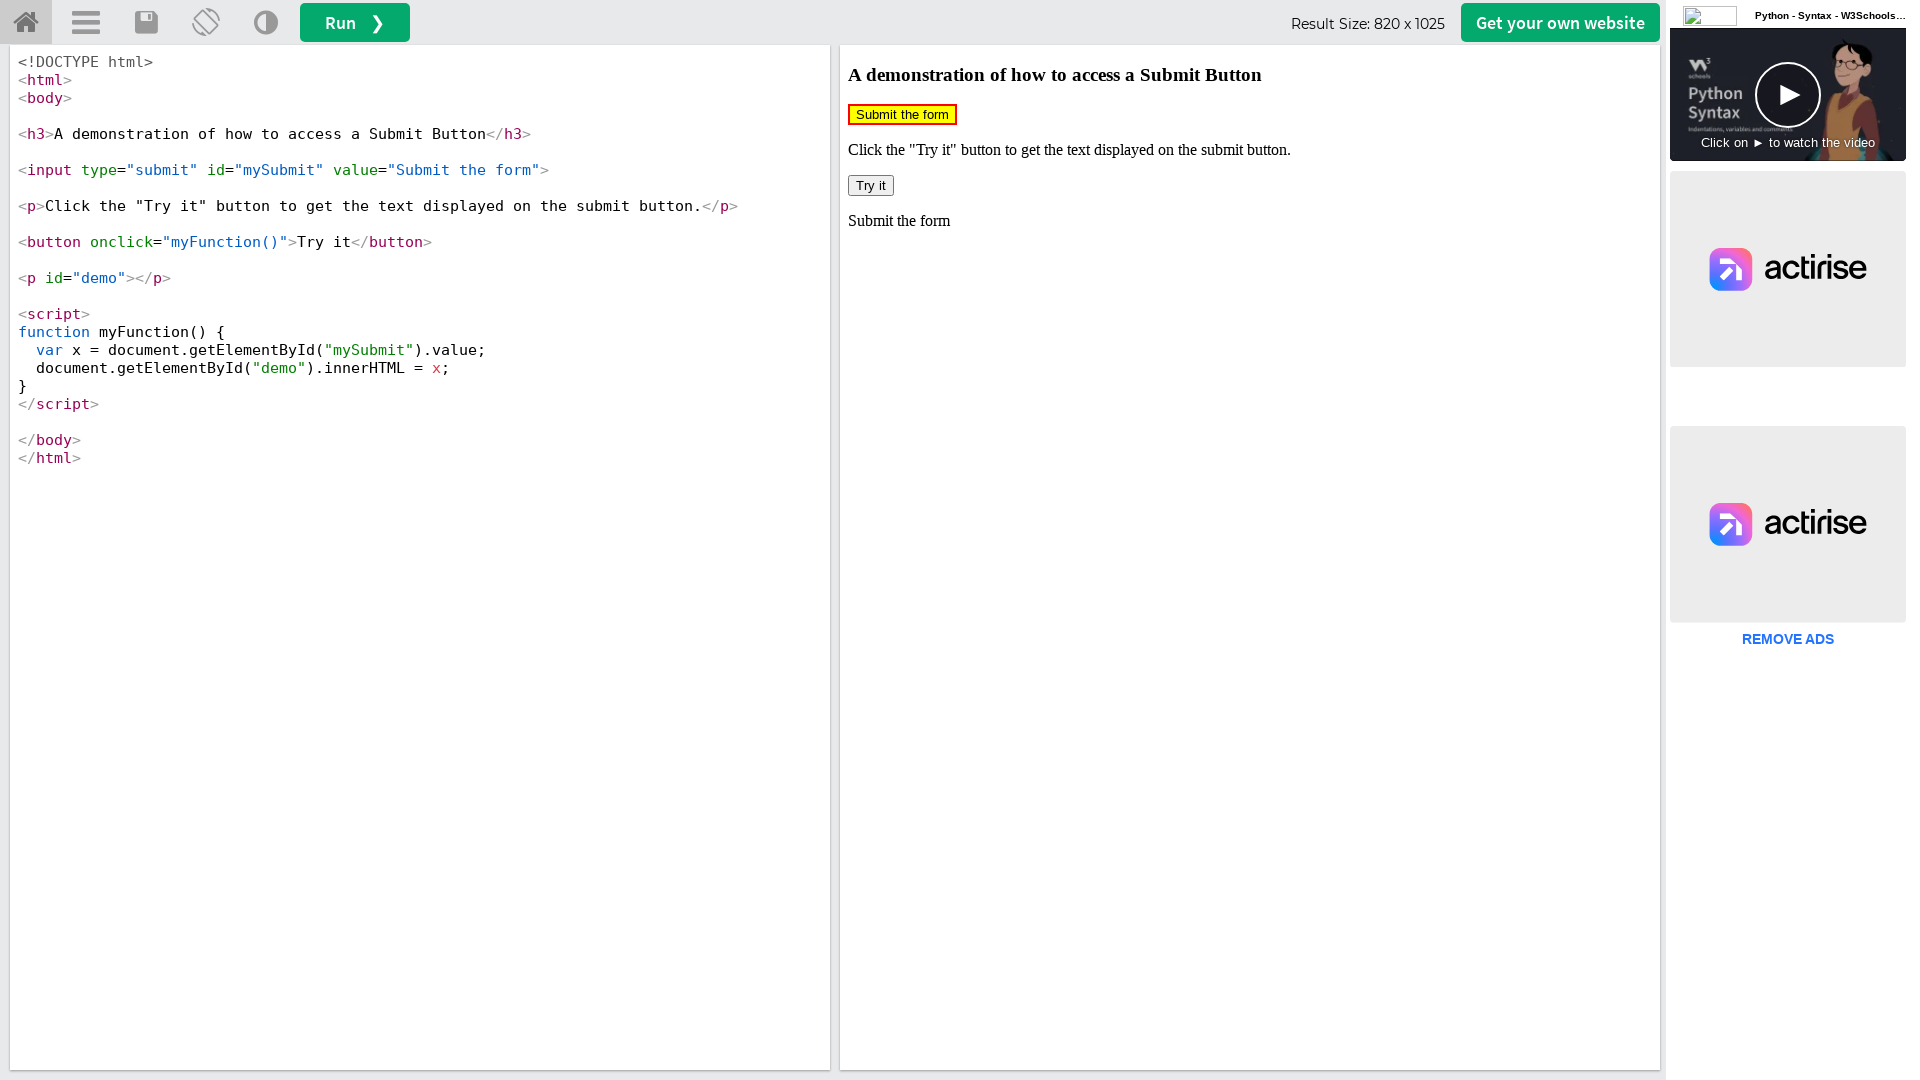

Retrieved iframe ID: iframeResult
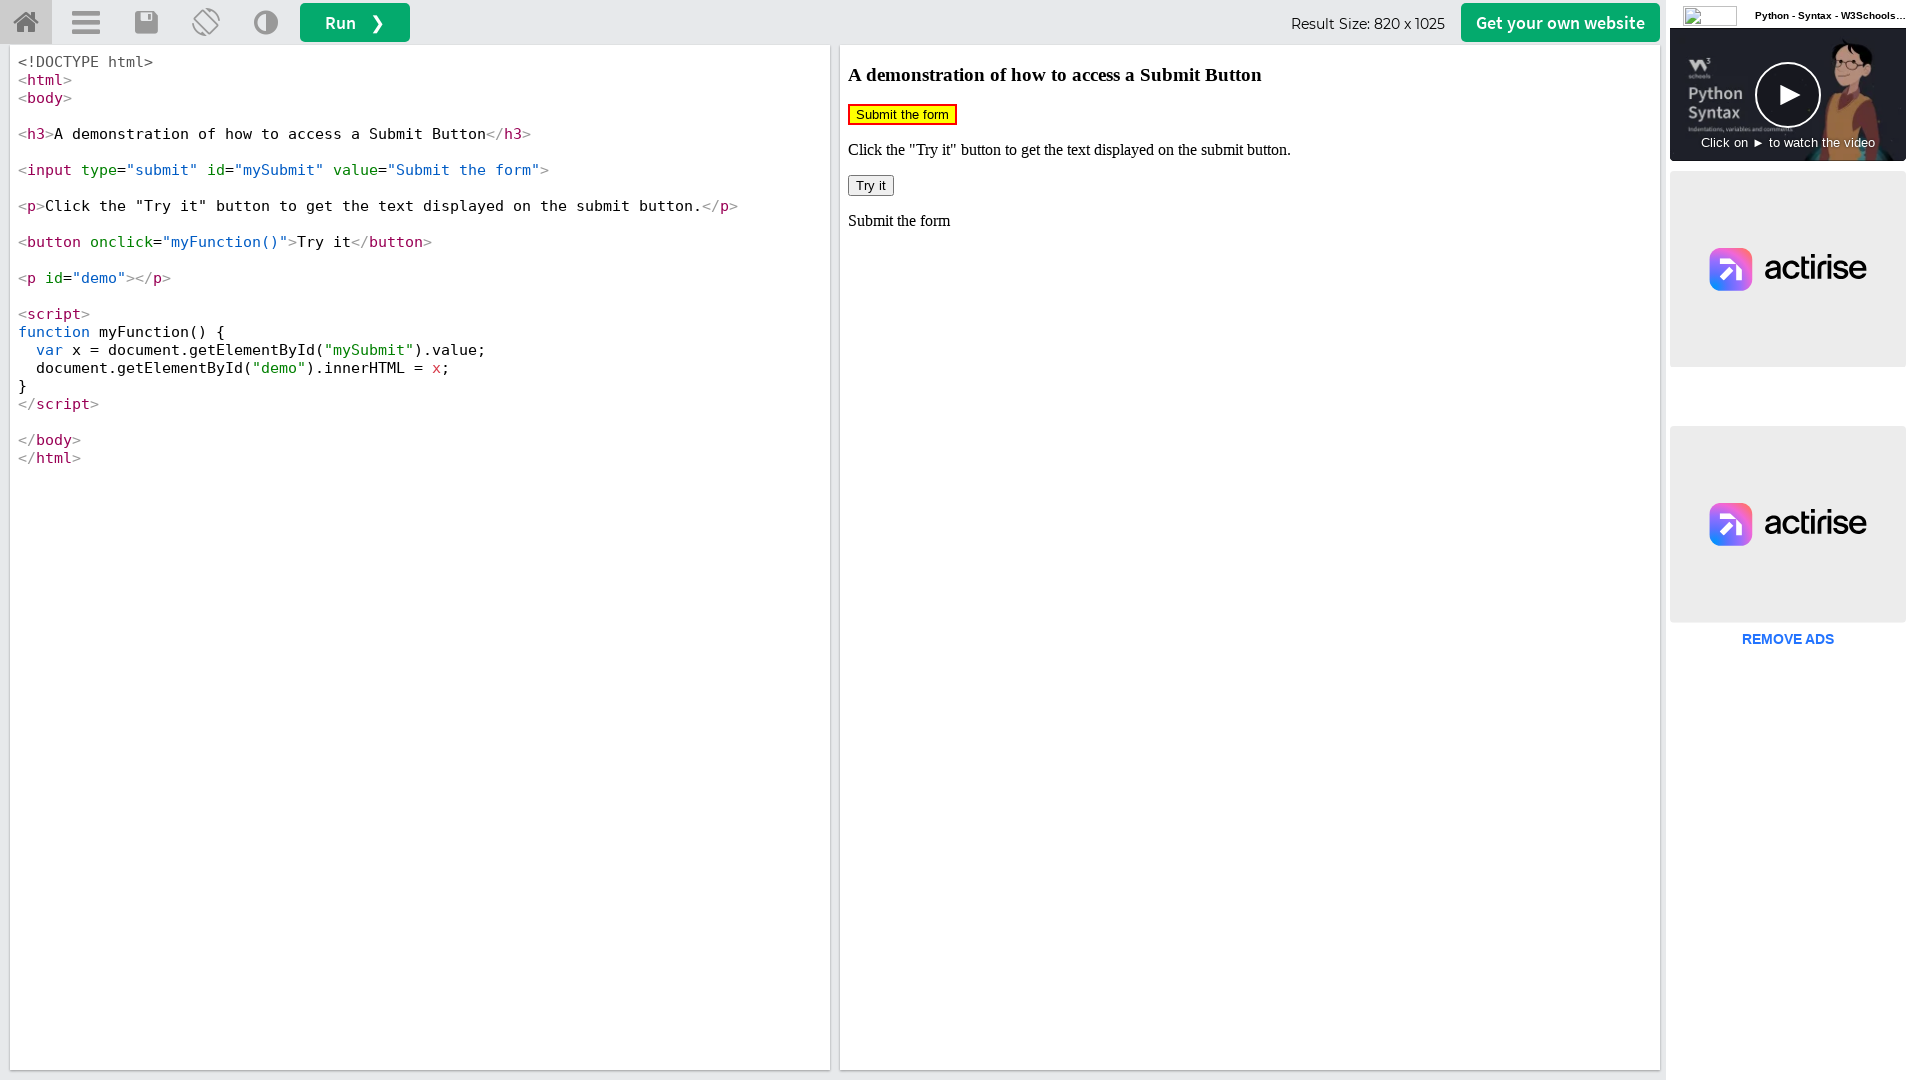

Retrieved iframe ID: None
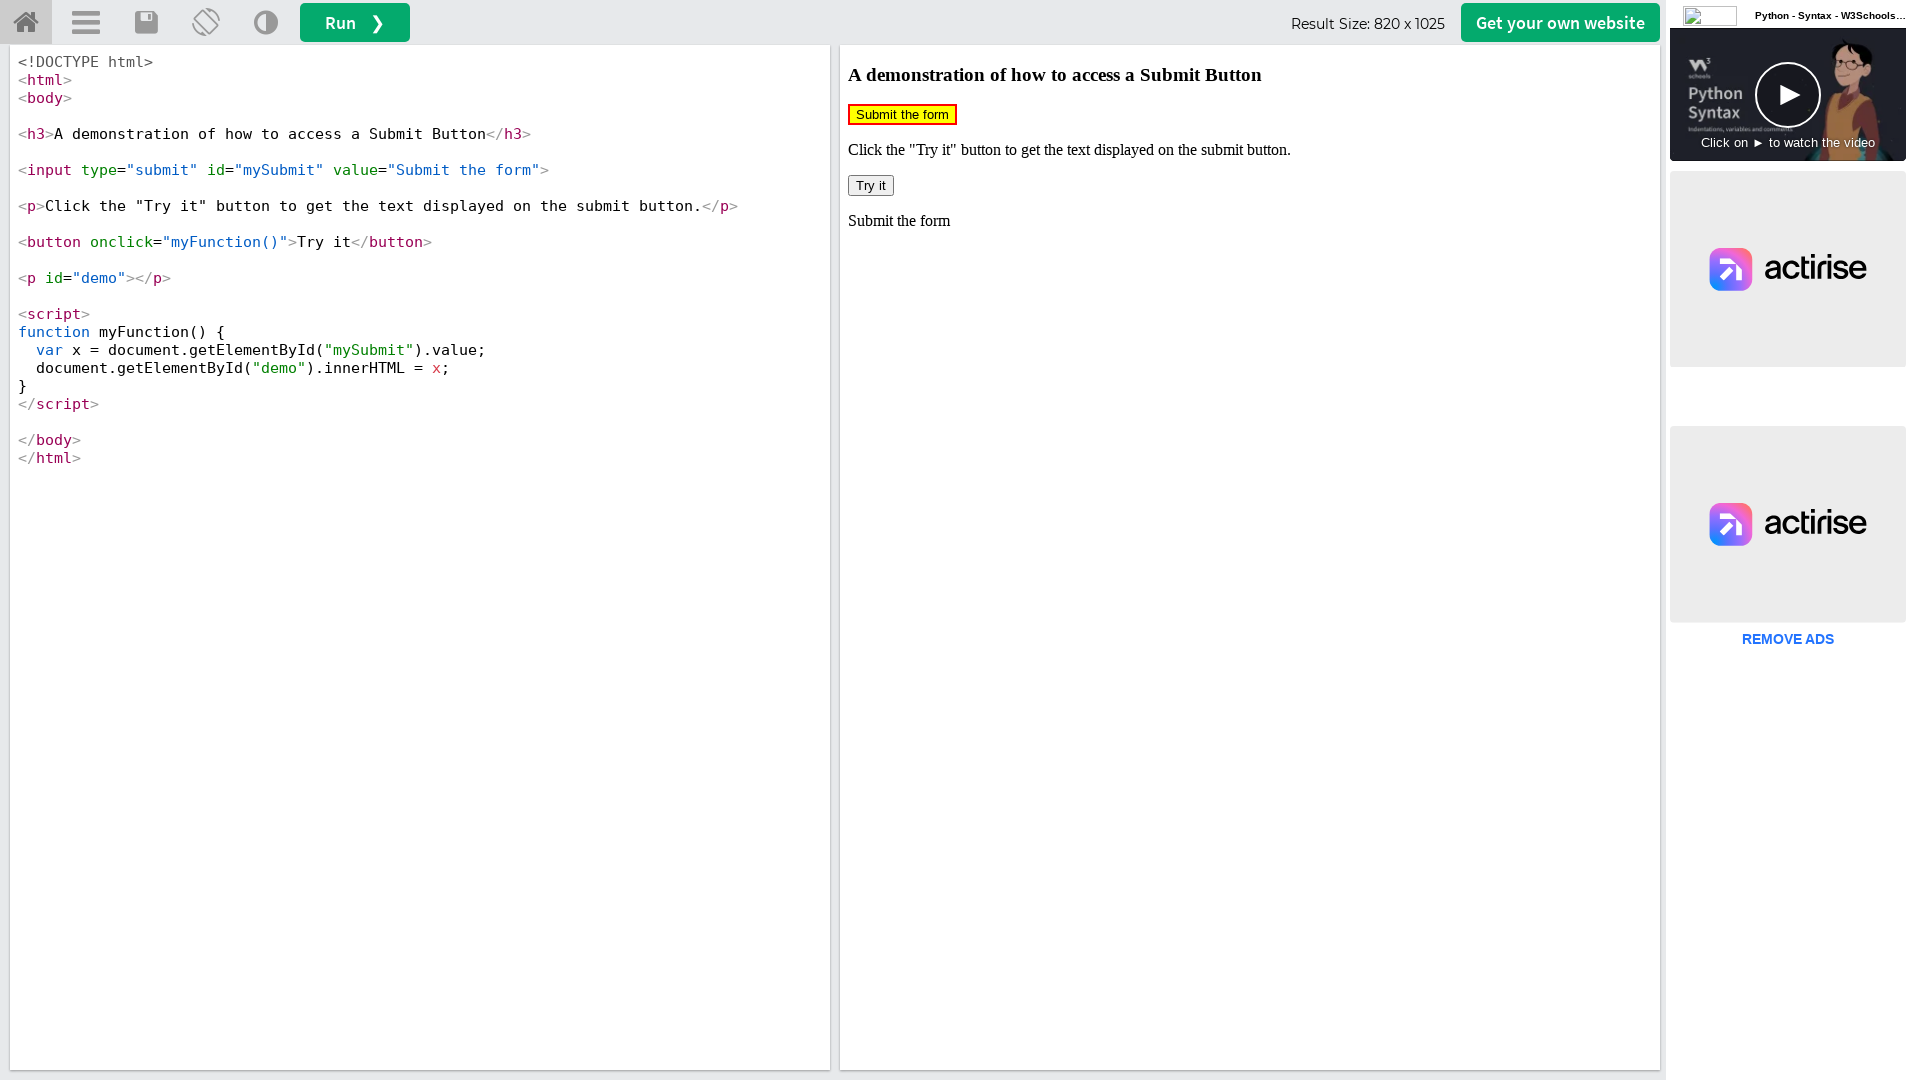

Retrieved iframe ID: None
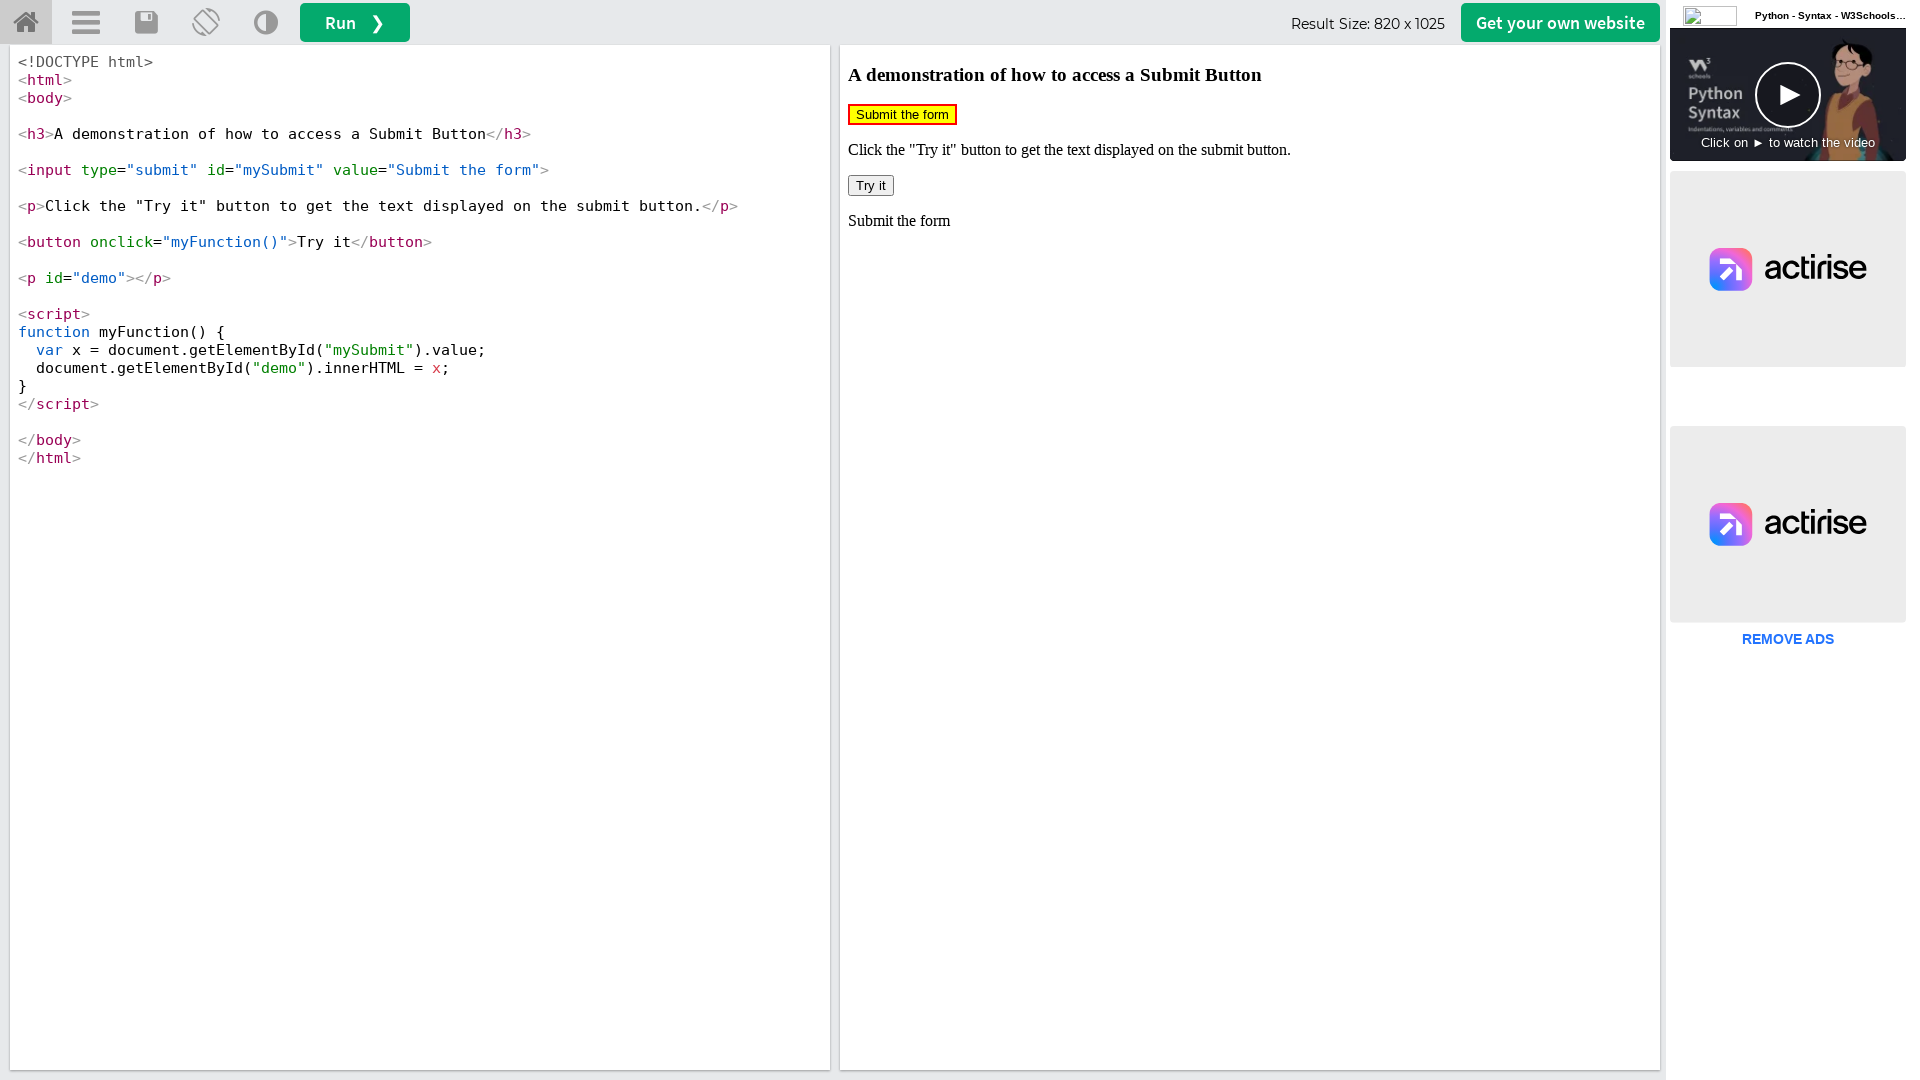

Retrieved iframe ID: None
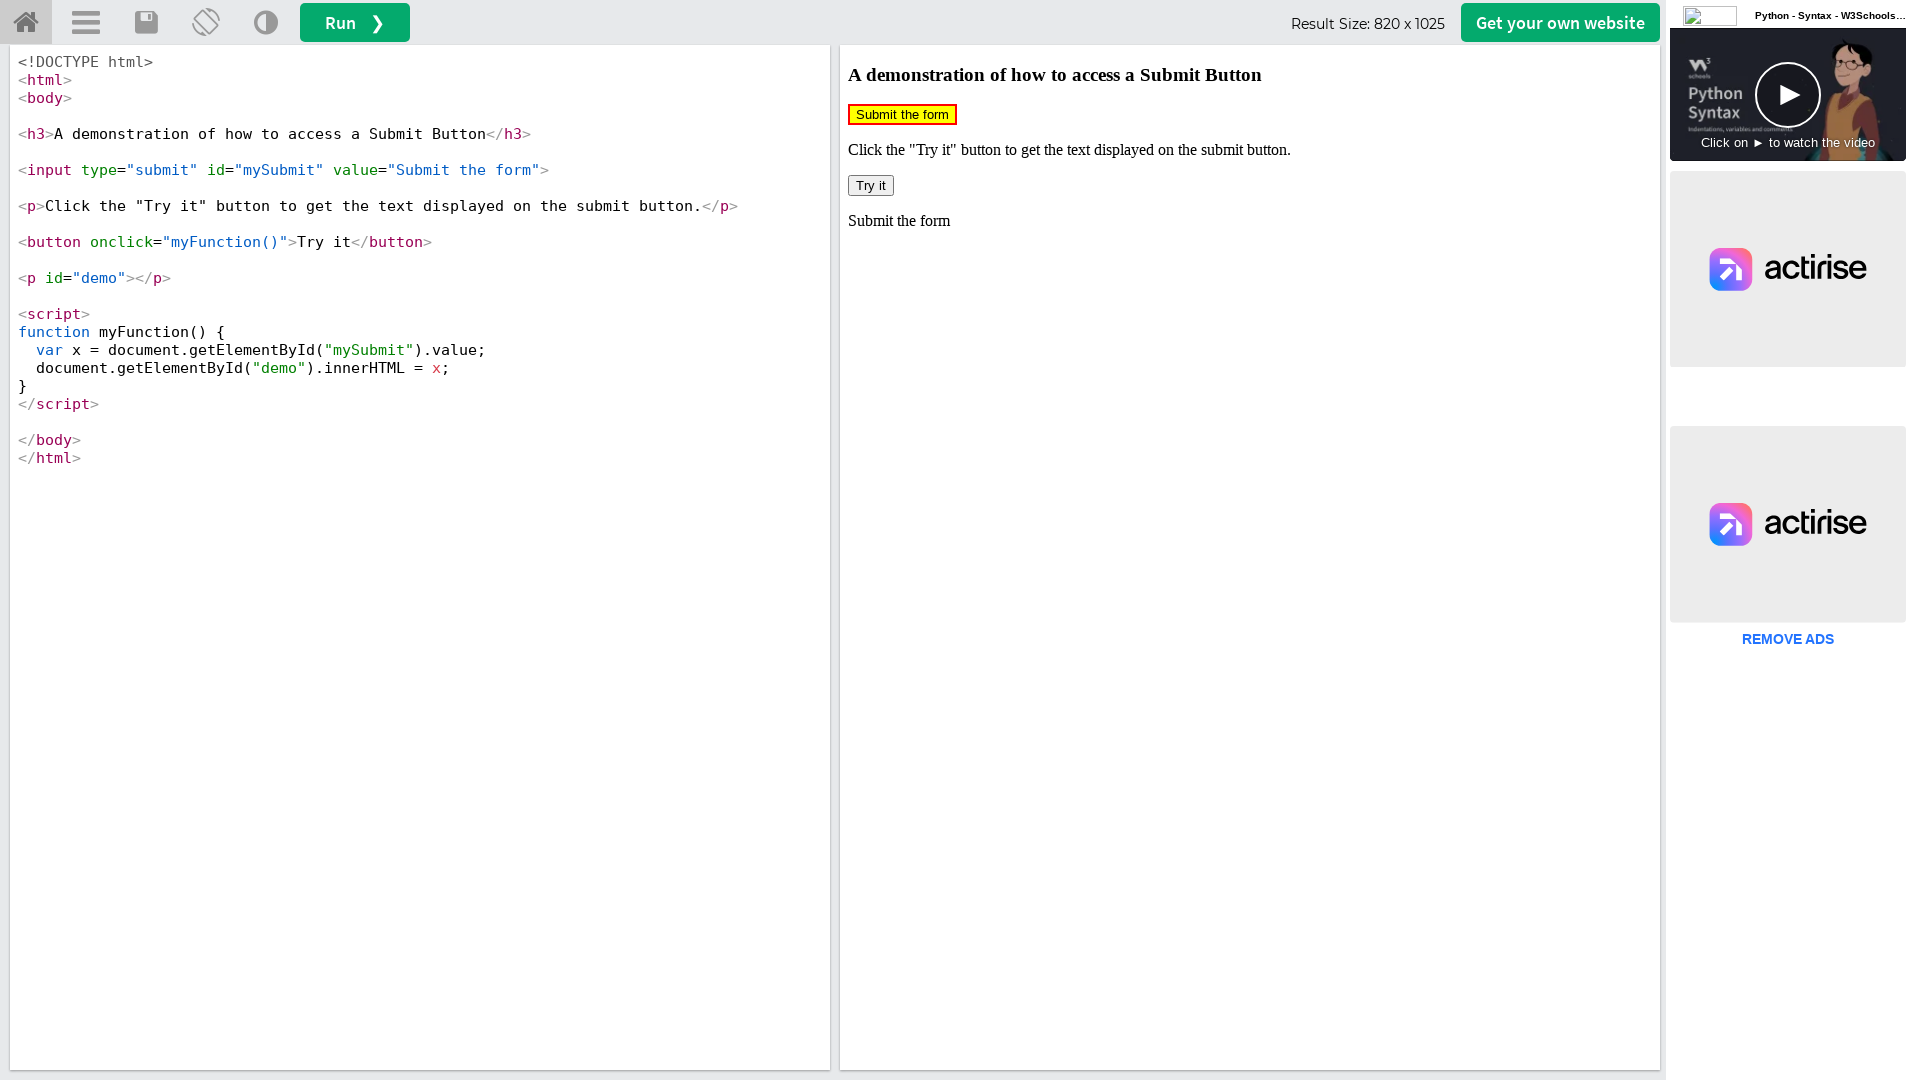

Retrieved iframe ID: None
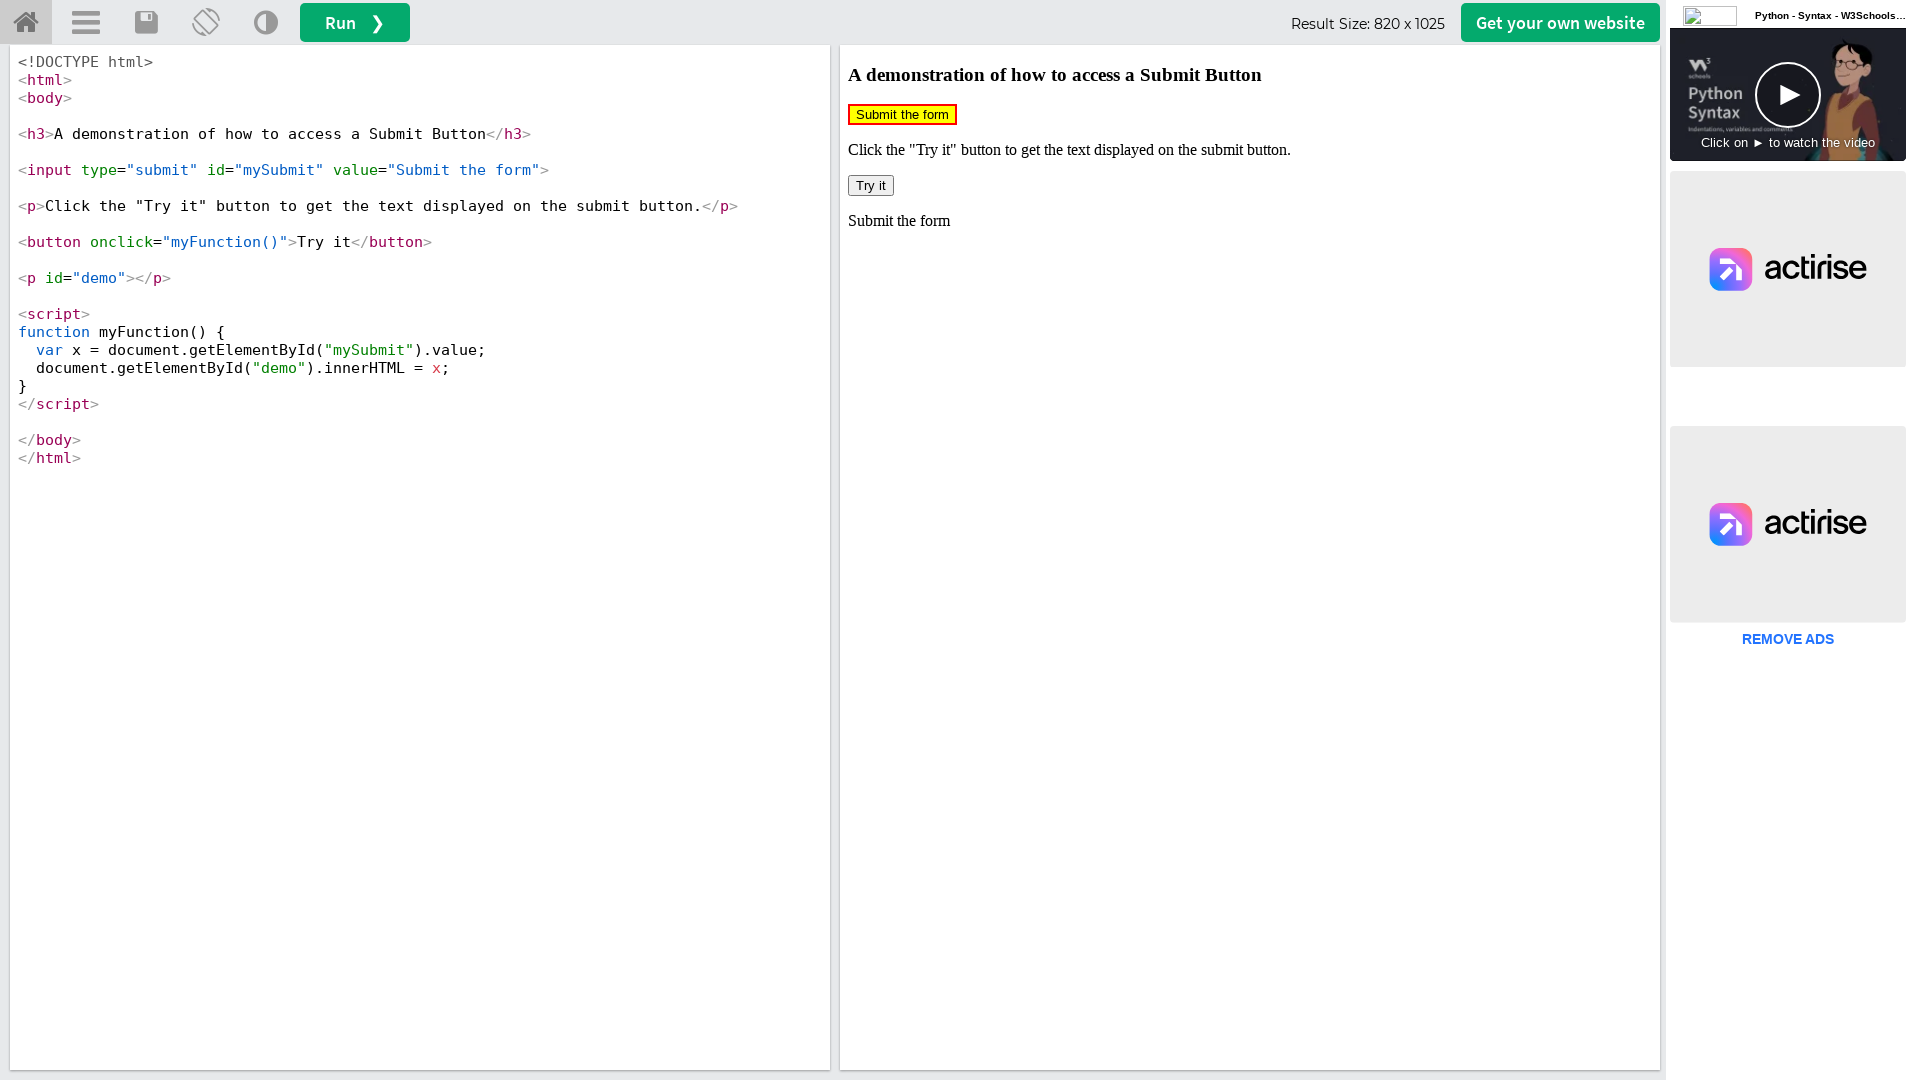

Retrieved iframe ID: 1709c6bdaa6c5c
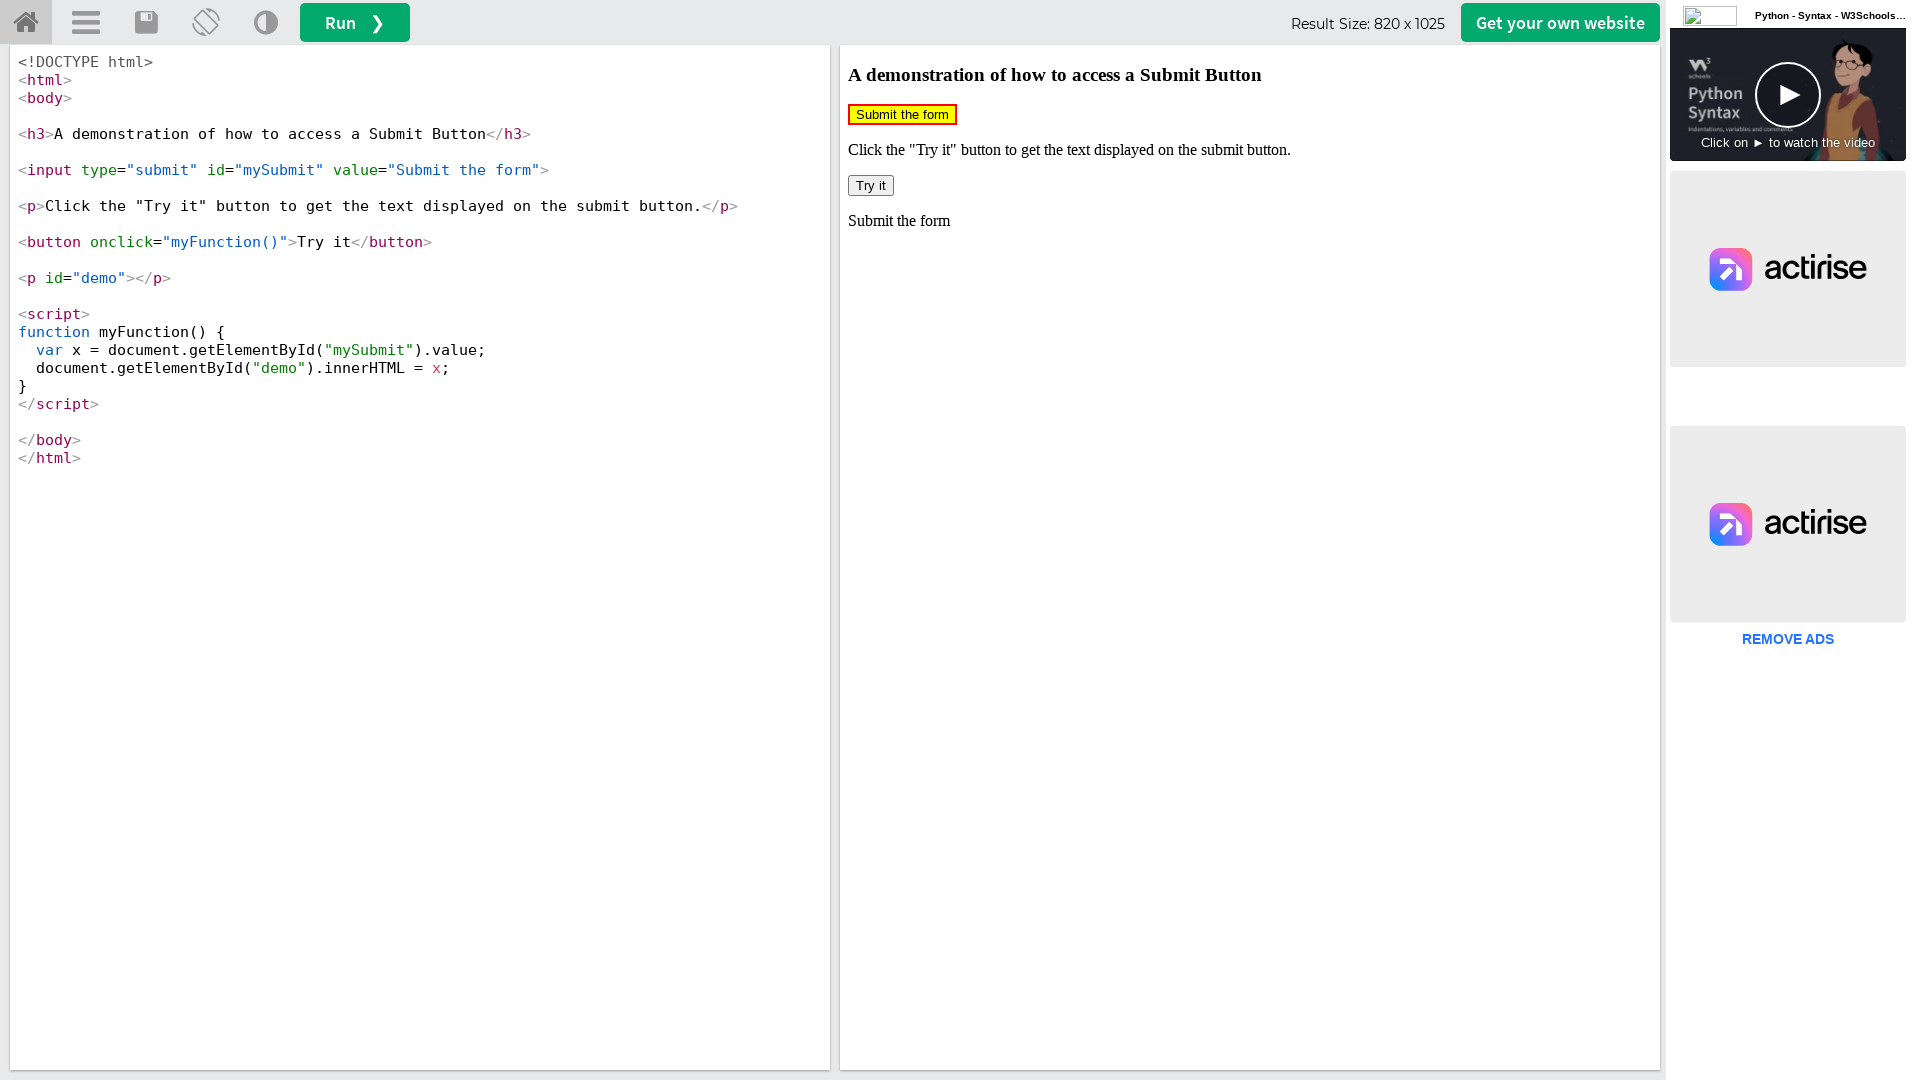

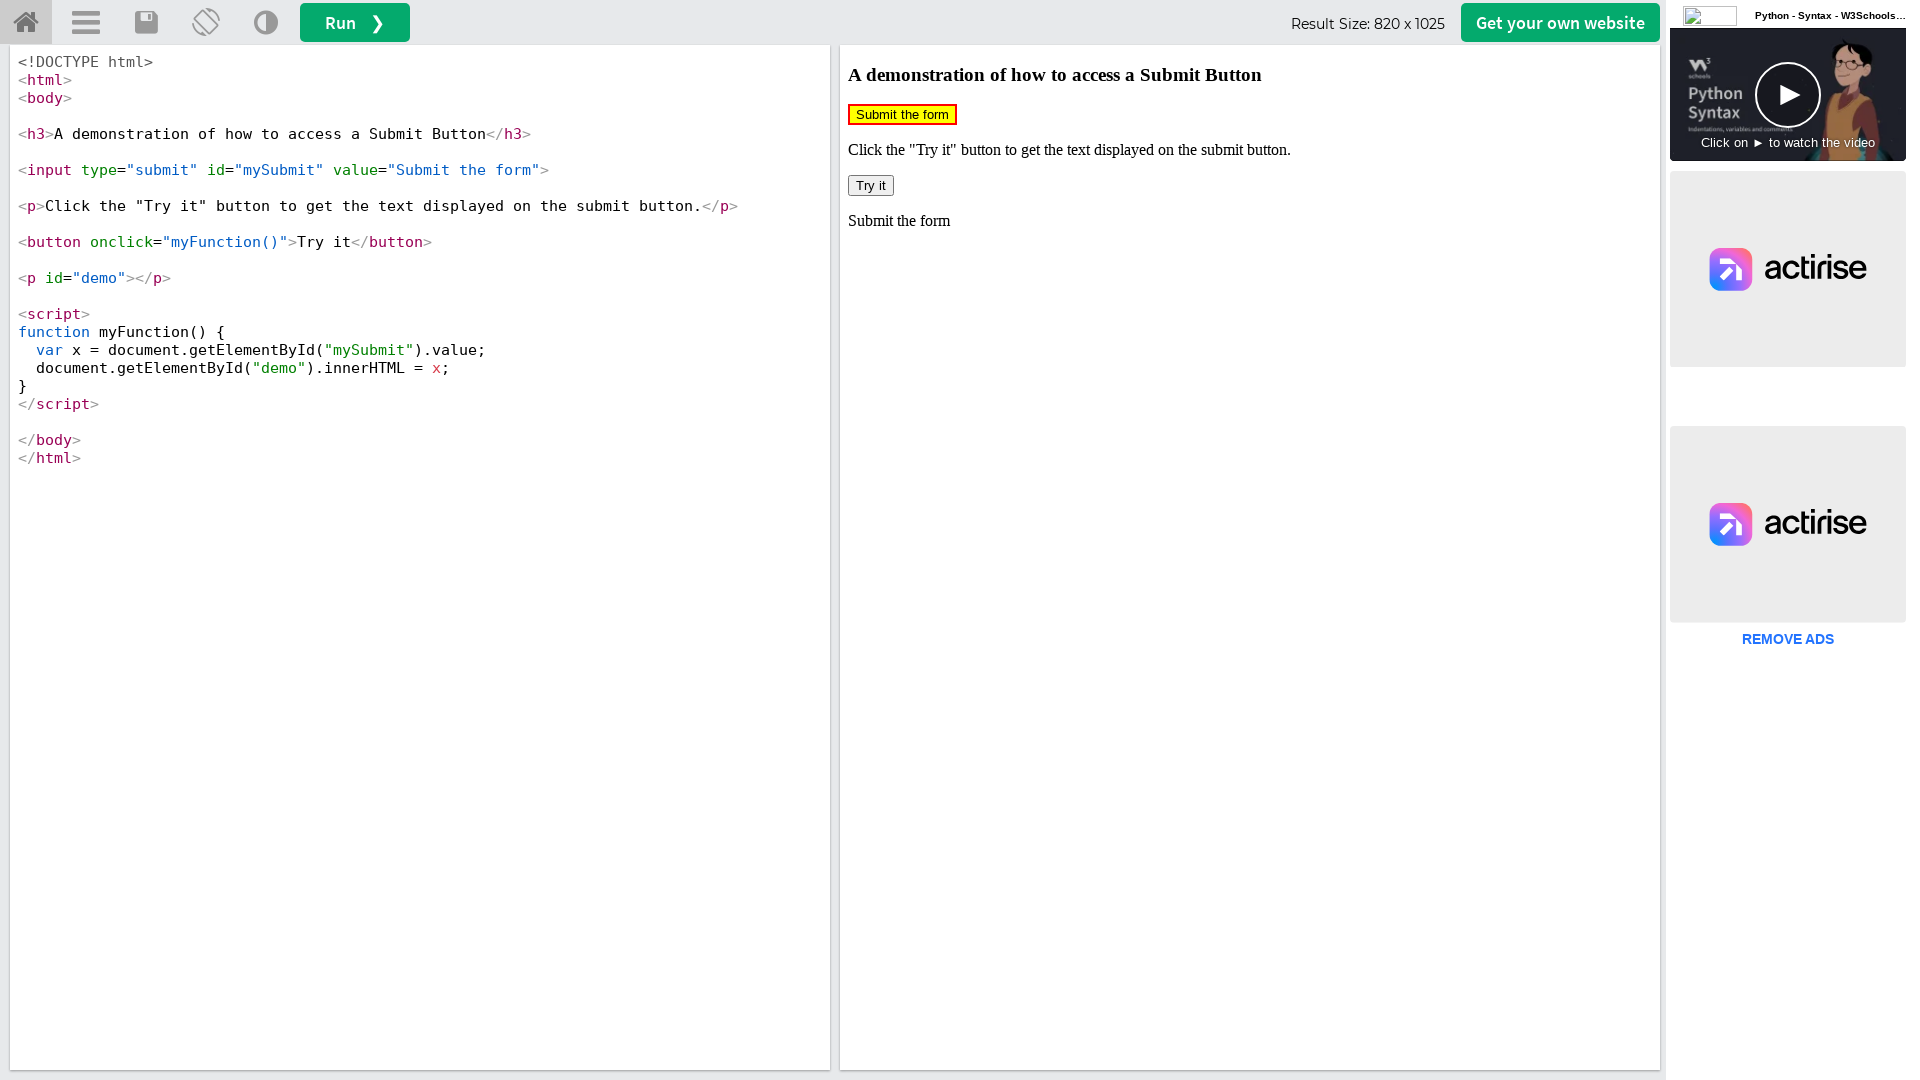